Tests the OrangeHRM contact sales form by filling in all fields including name, phone number, country, email, job title, and a comment message

Starting URL: https://www.orangehrm.com/en/contact-sales/

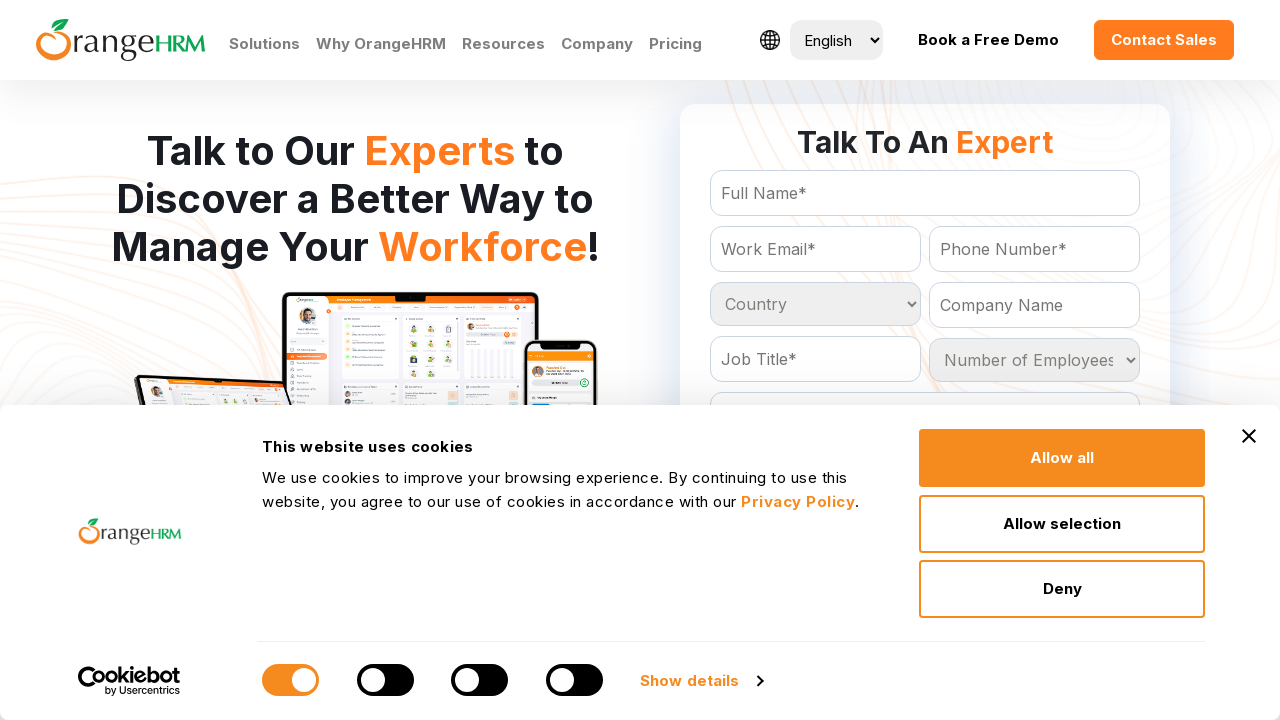

Filled full name field with 'Hans Mueller' on #Form_getForm_FullName
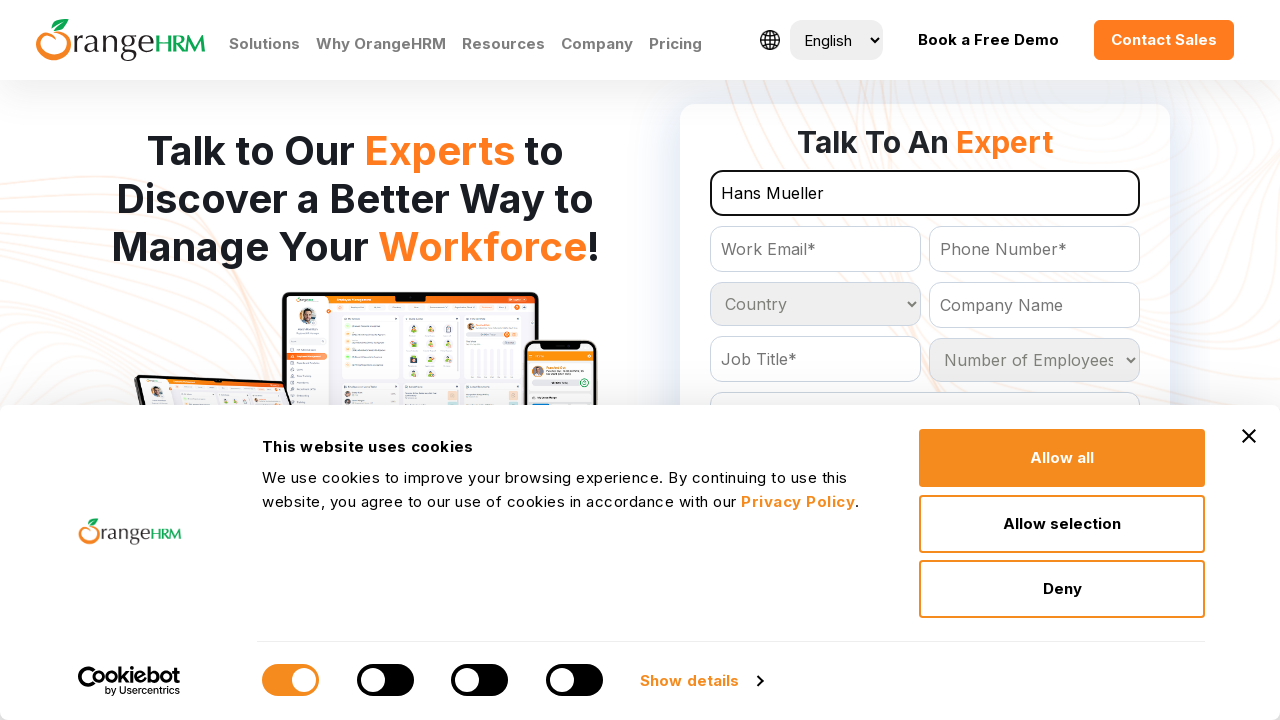

Filled phone number field with '+49 30 12345678' on #Form_getForm_Contact
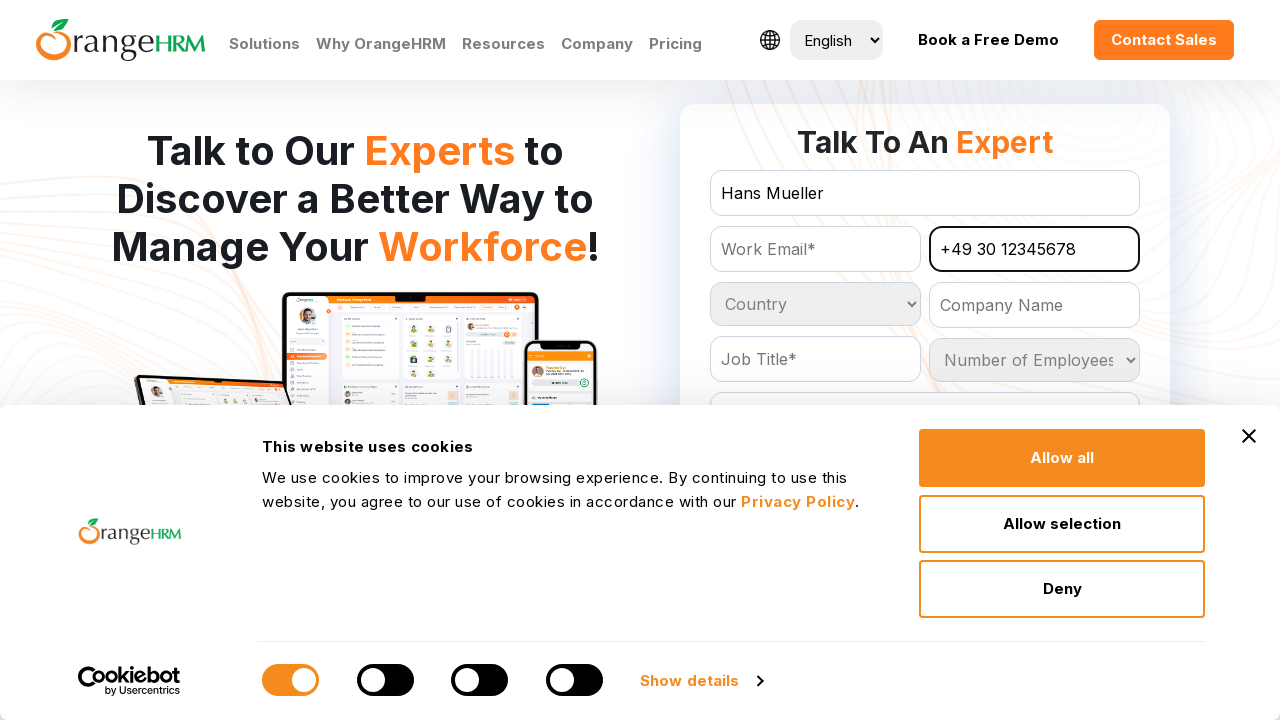

Selected 'Germany' from country dropdown on #Form_getForm_Country
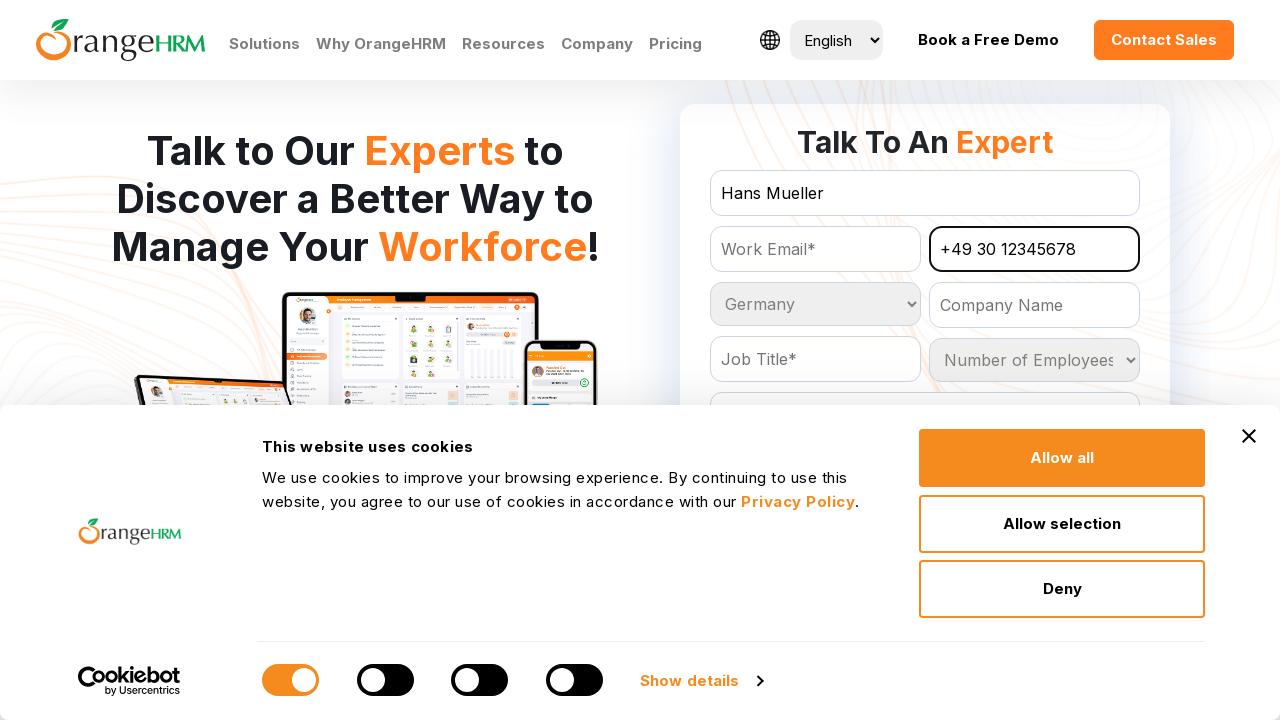

Filled email field with 'hans.mueller@beispiel.de' on #Form_getForm_Email
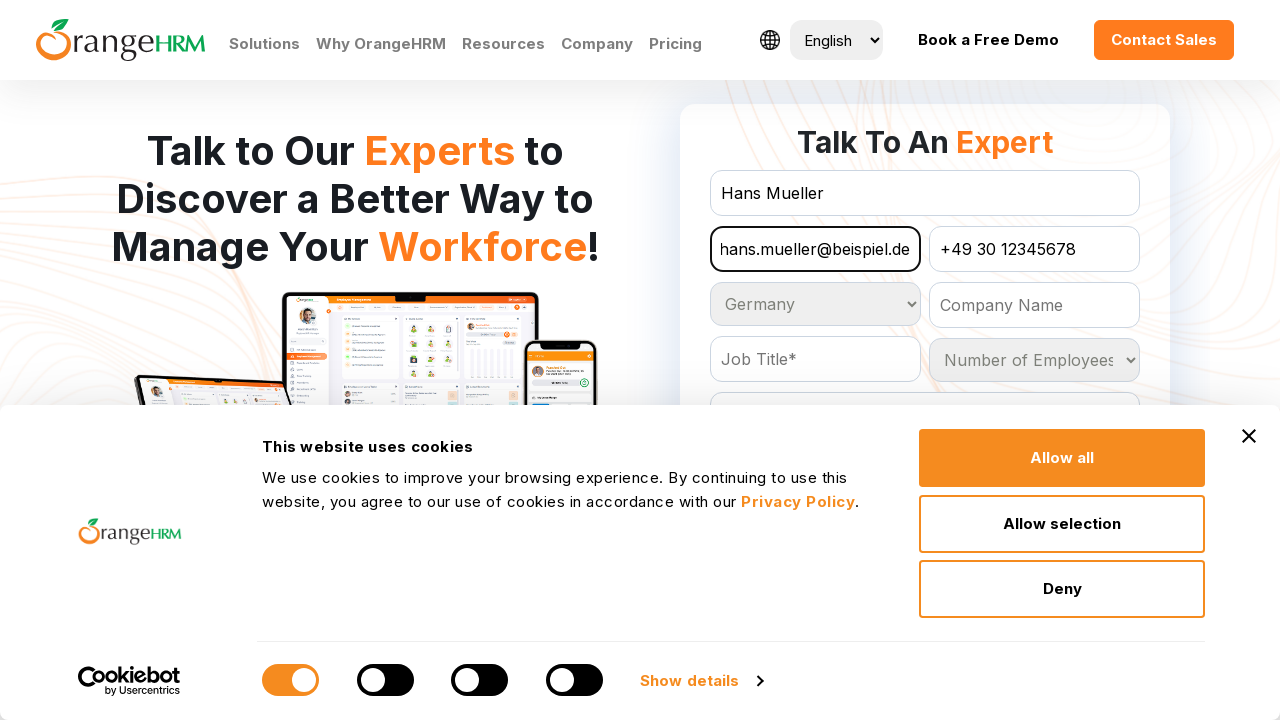

Filled job title field with 'HR Manager' on #Form_getForm_JobTitle
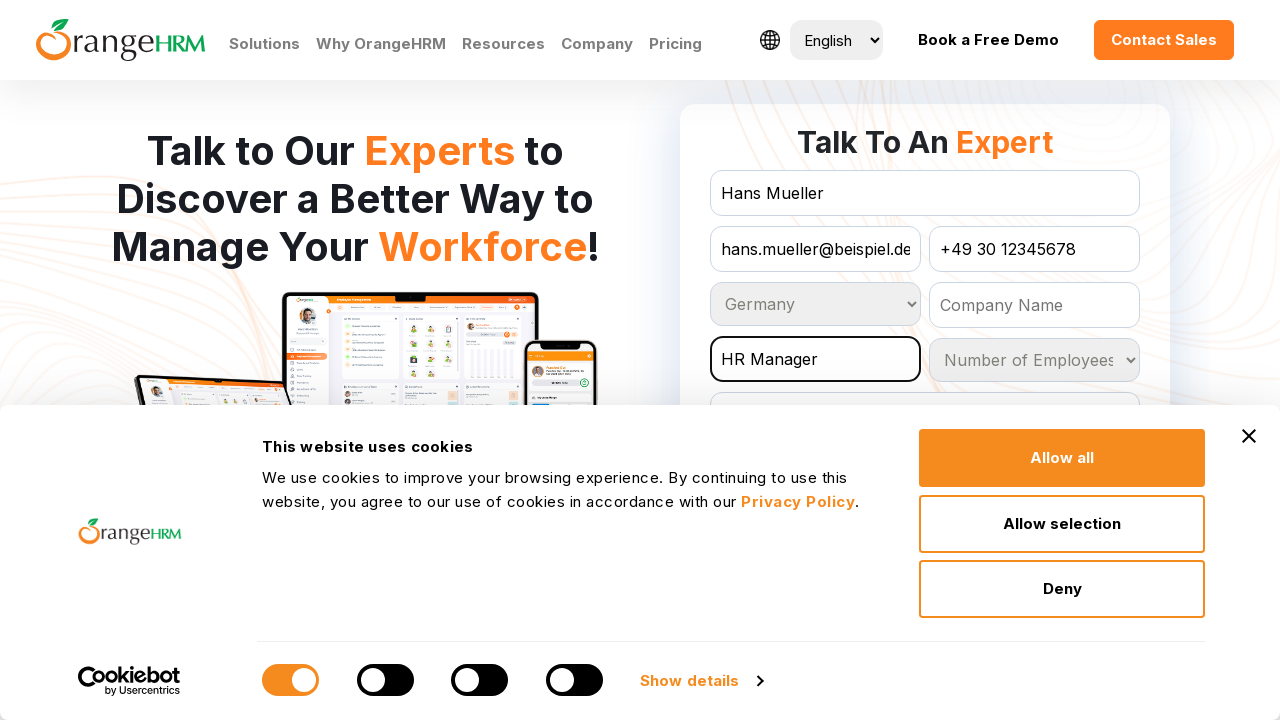

Filled comment field with detailed message about HR management system inquiry on #Form_getForm_Comment
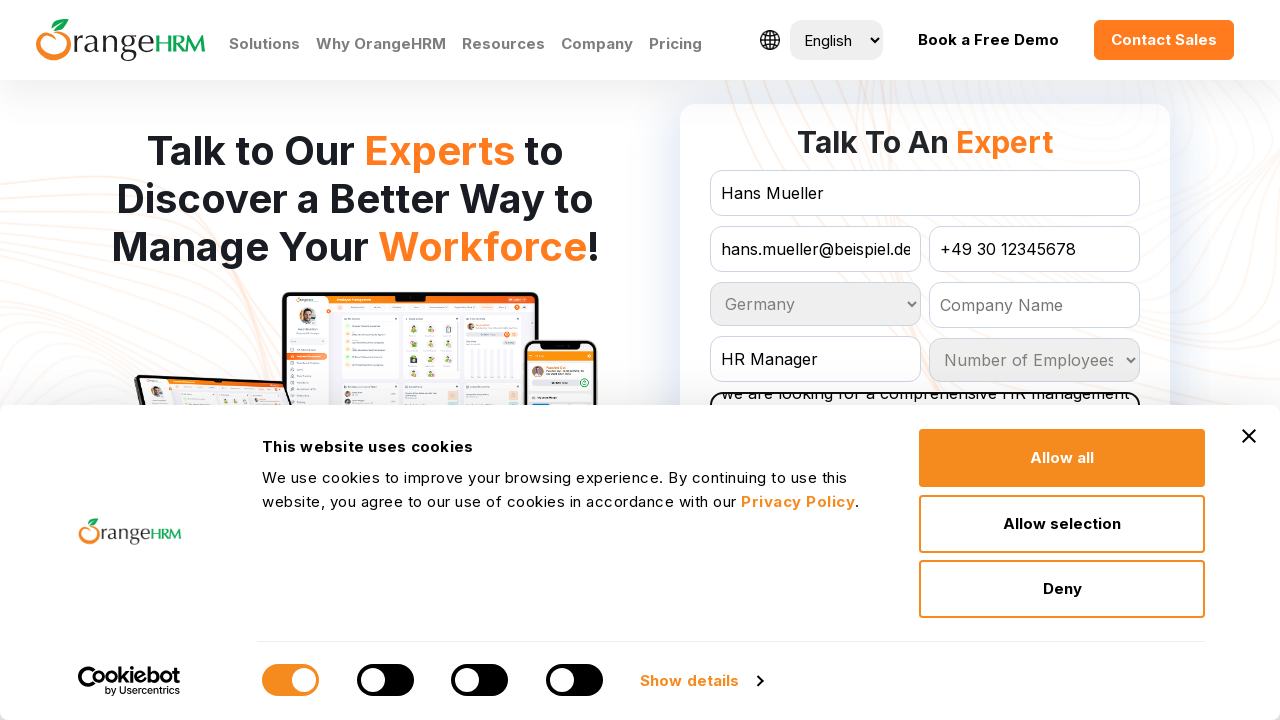

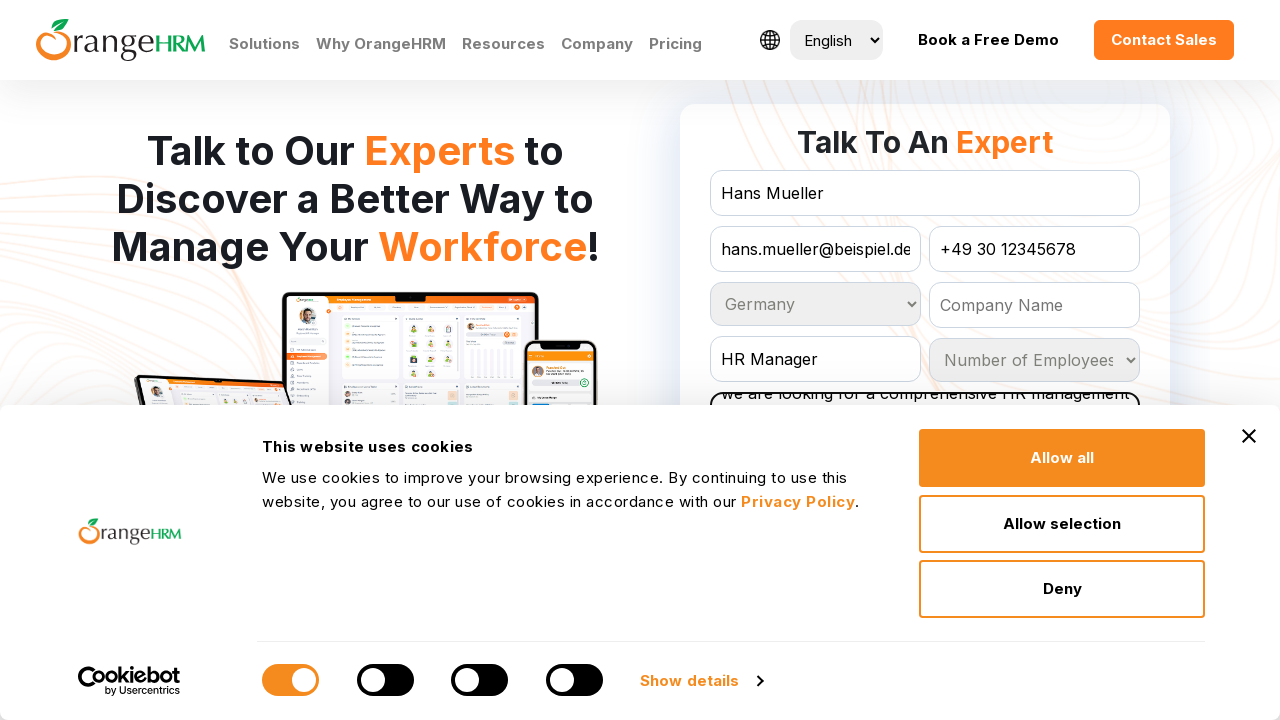